Navigates to a test automation practice page and fills a text field with a sample text string using its ID locator.

Starting URL: https://testautomationpractice.blogspot.com/

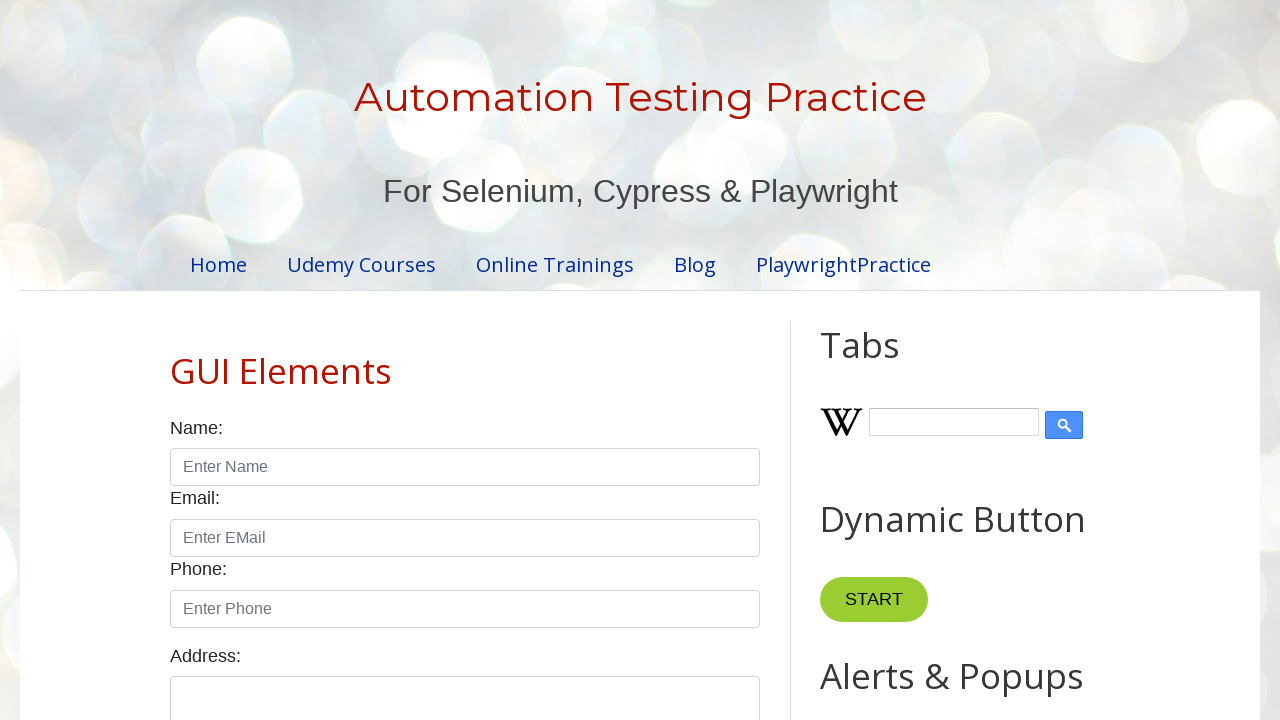

Filled text field with ID 'field2' with 'Automation Testing' on #field2
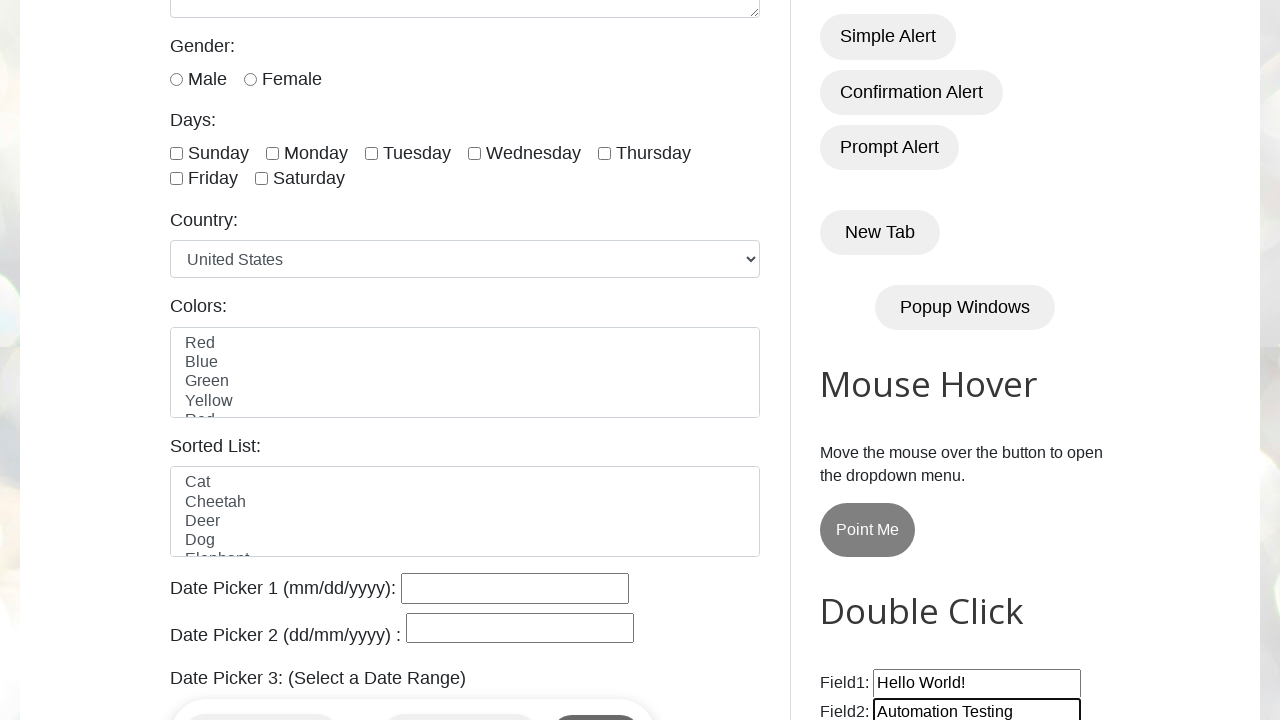

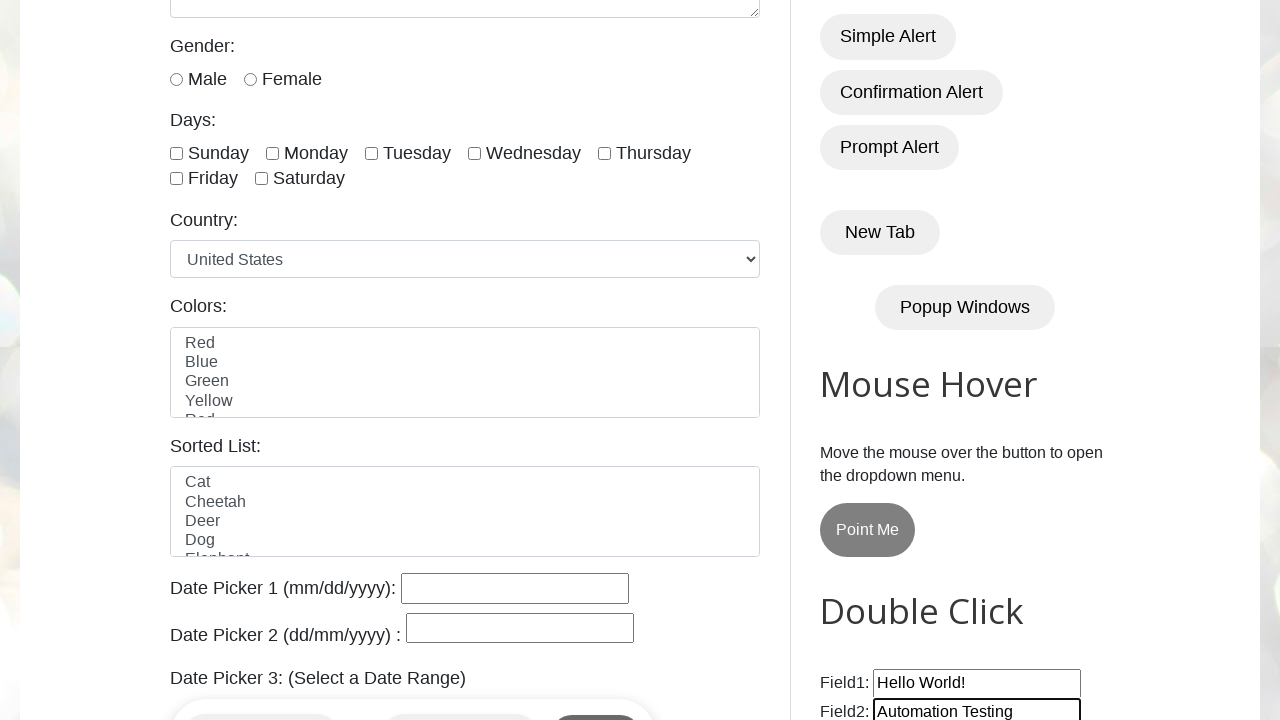